Tests window switching functionality by clicking a link that opens a new window, verifying text content on both windows, and switching back to the original window.

Starting URL: https://the-internet.herokuapp.com/windows

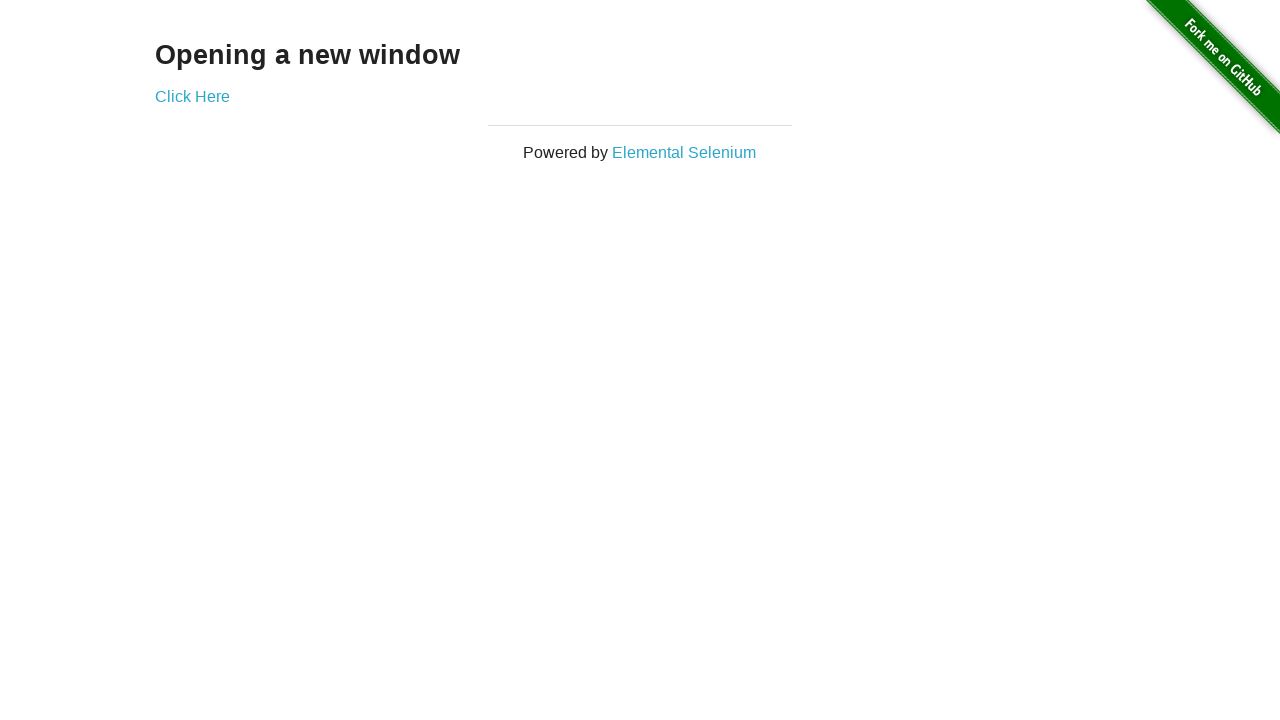

Retrieved heading text from first page
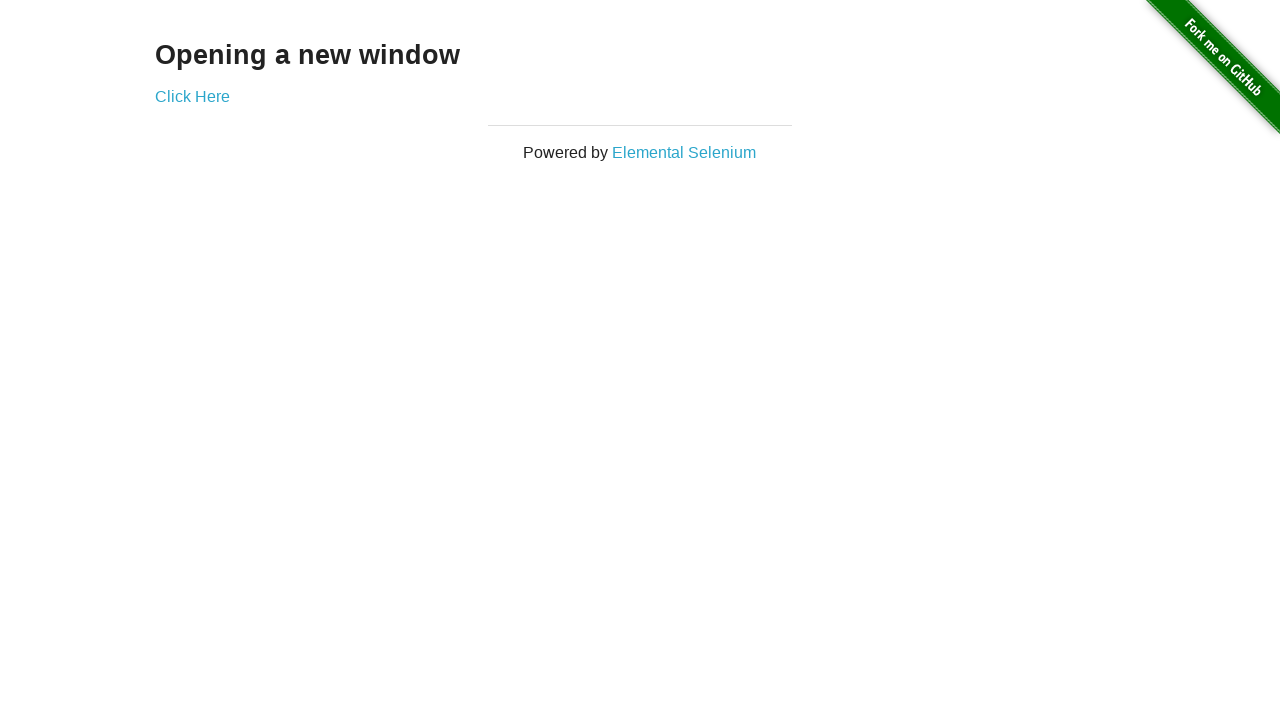

Verified heading text is 'Opening a new window'
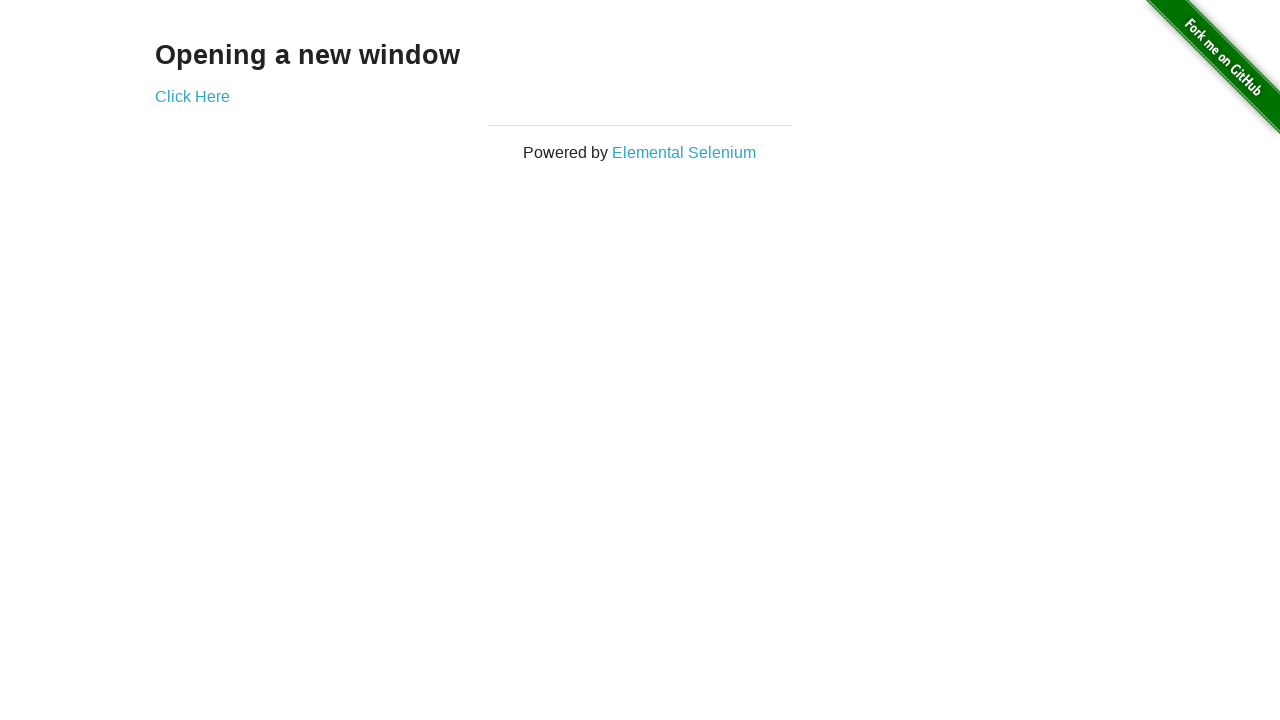

Verified page title is 'The Internet'
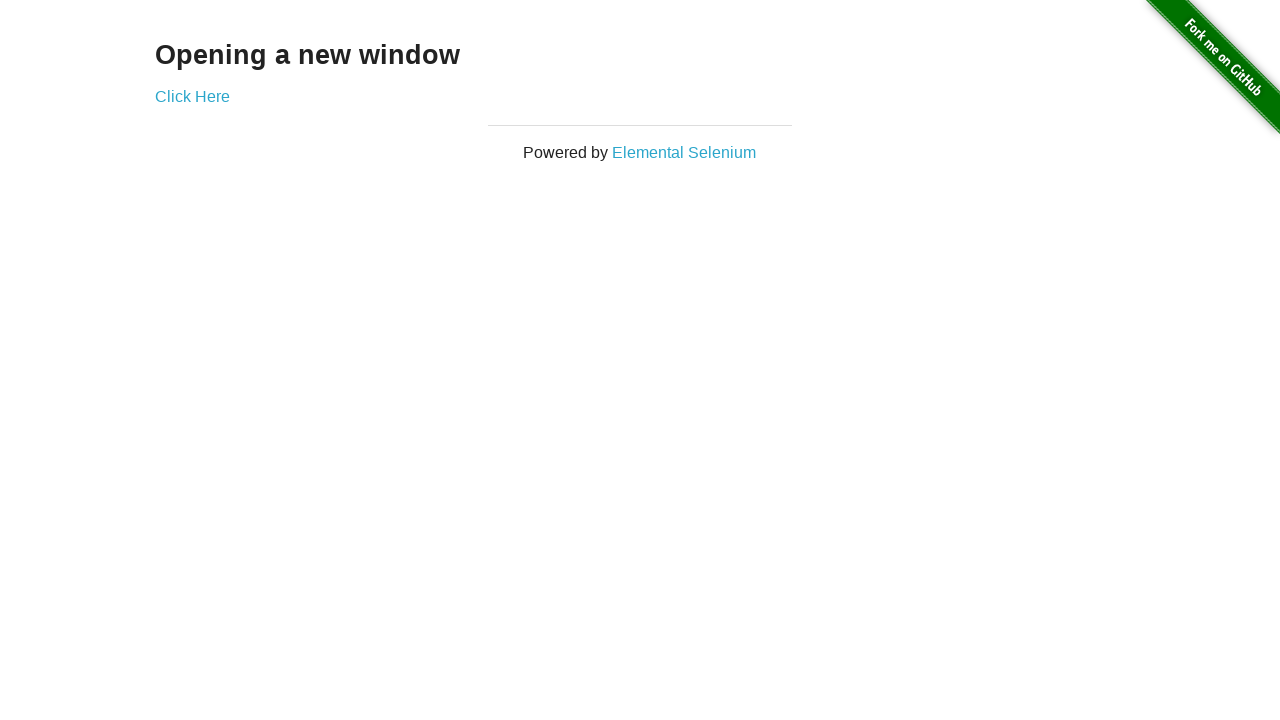

Clicked 'Click Here' link to open new window at (192, 96) on xpath=//*[text()='Click Here']
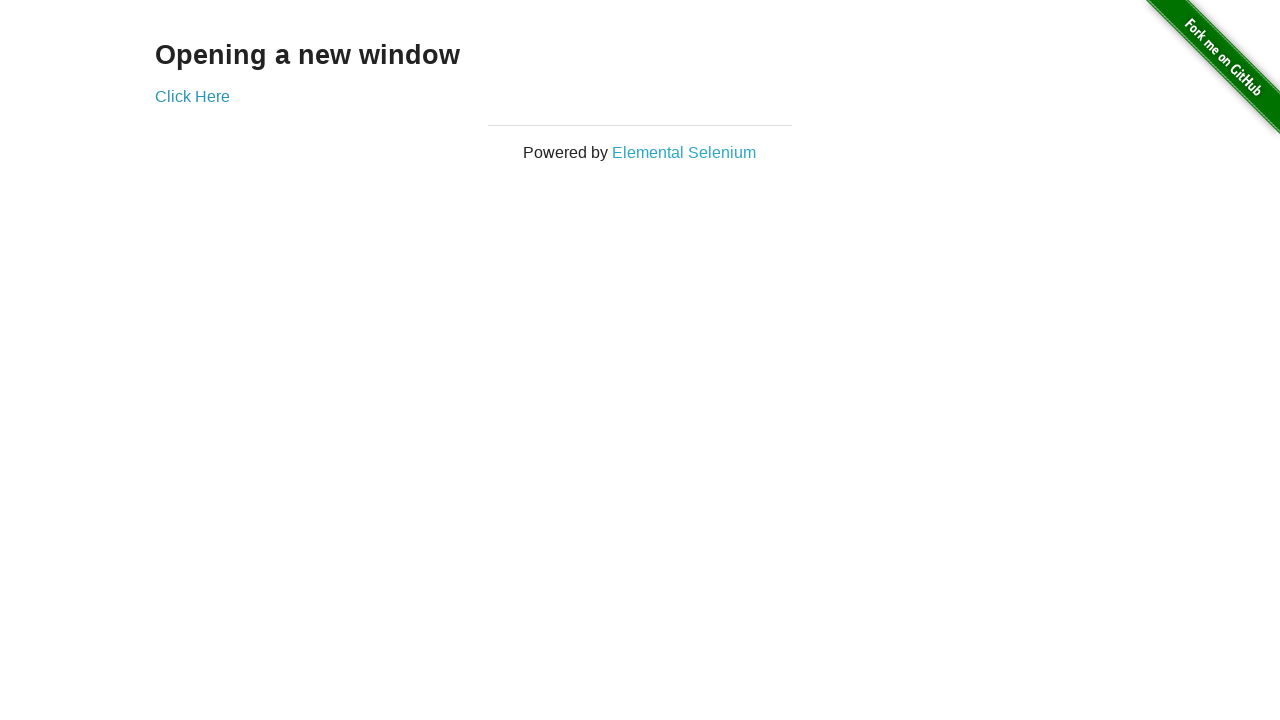

Captured new window/page object
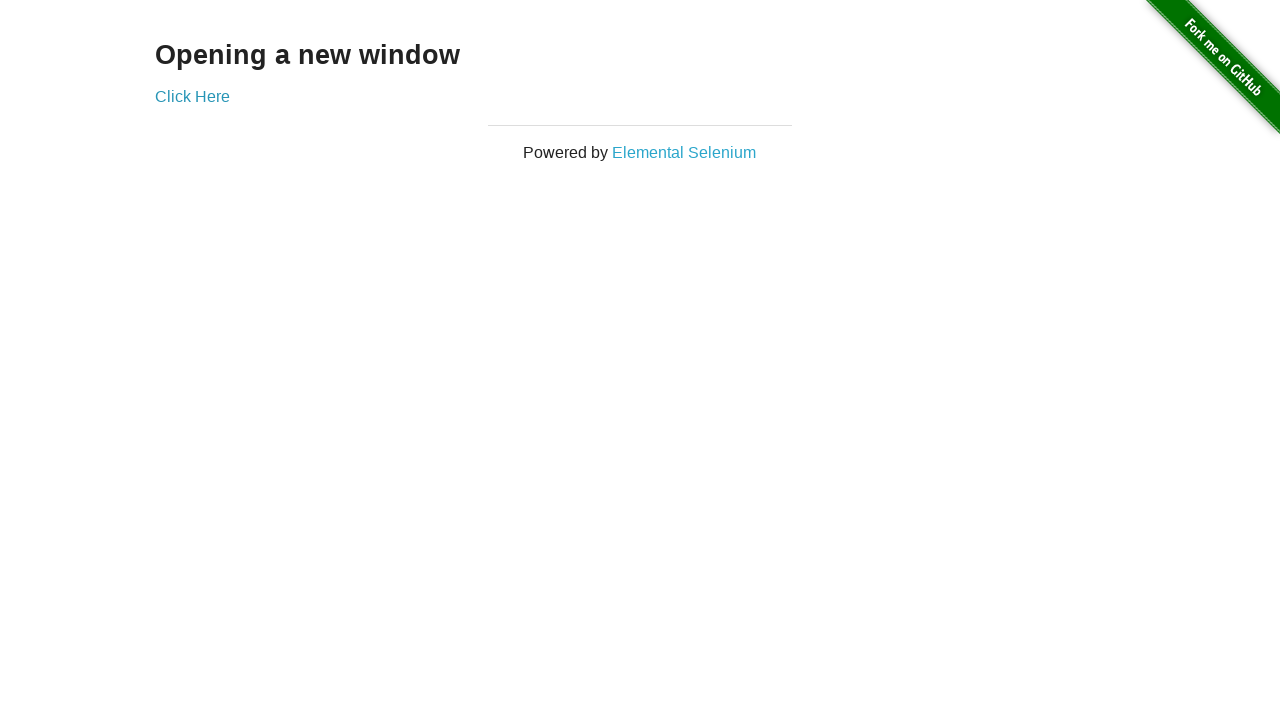

Waited for new page to fully load
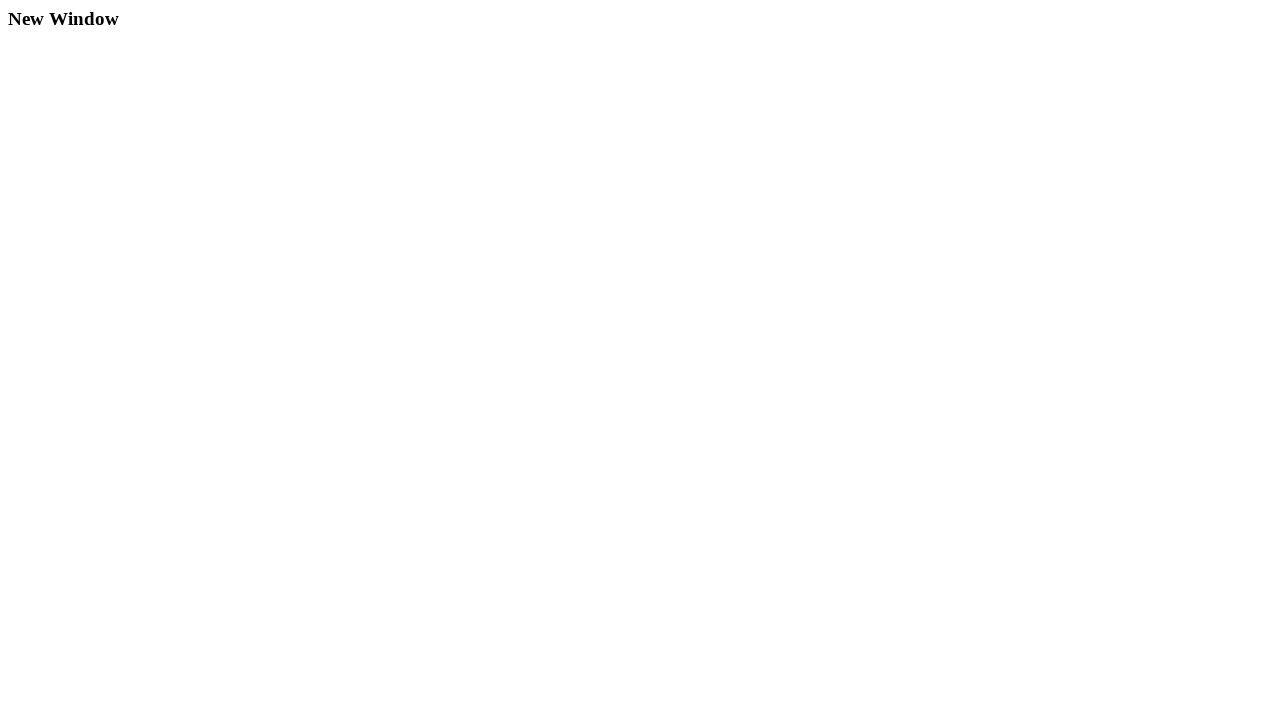

Verified new window title is 'New Window'
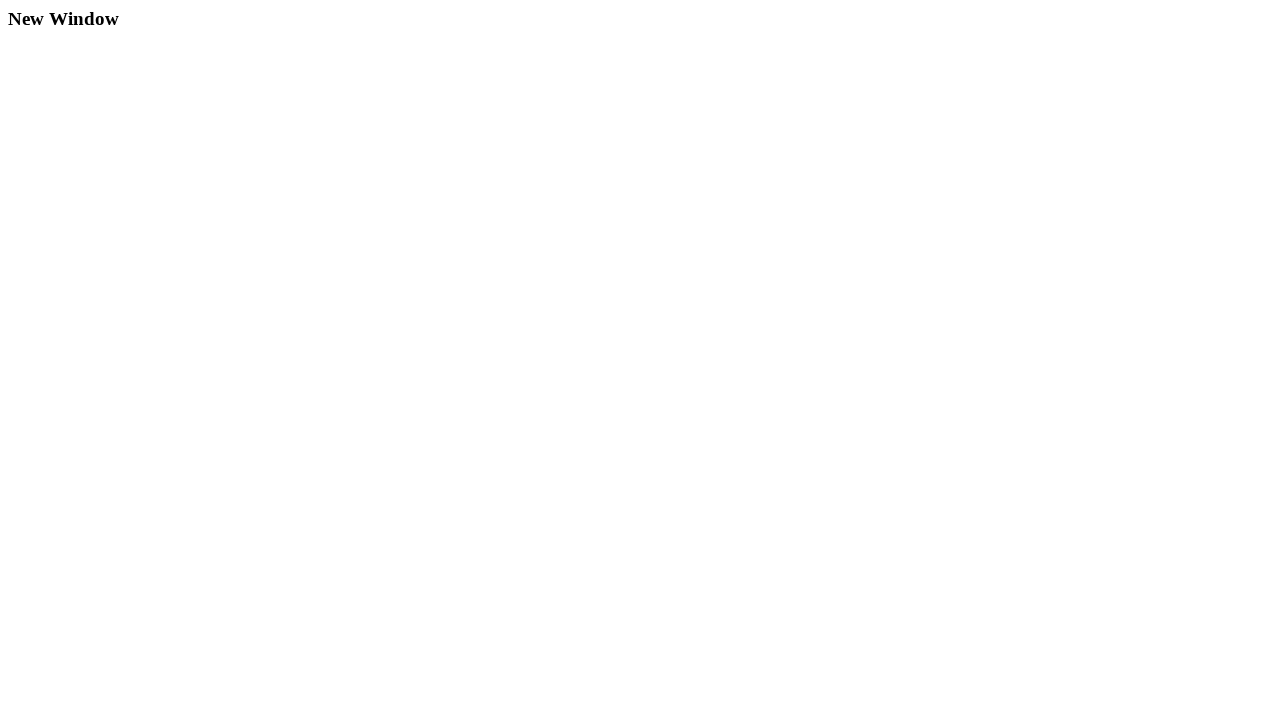

Retrieved heading text from new window
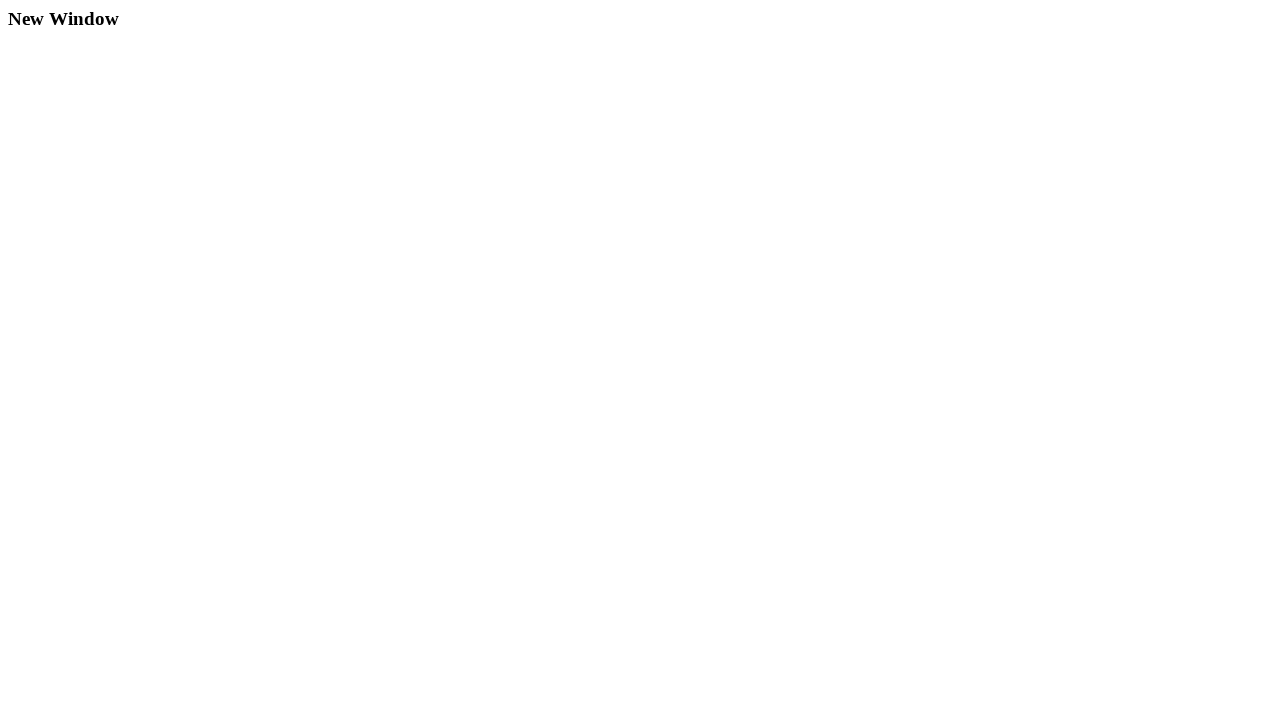

Verified new window heading text is 'New Window'
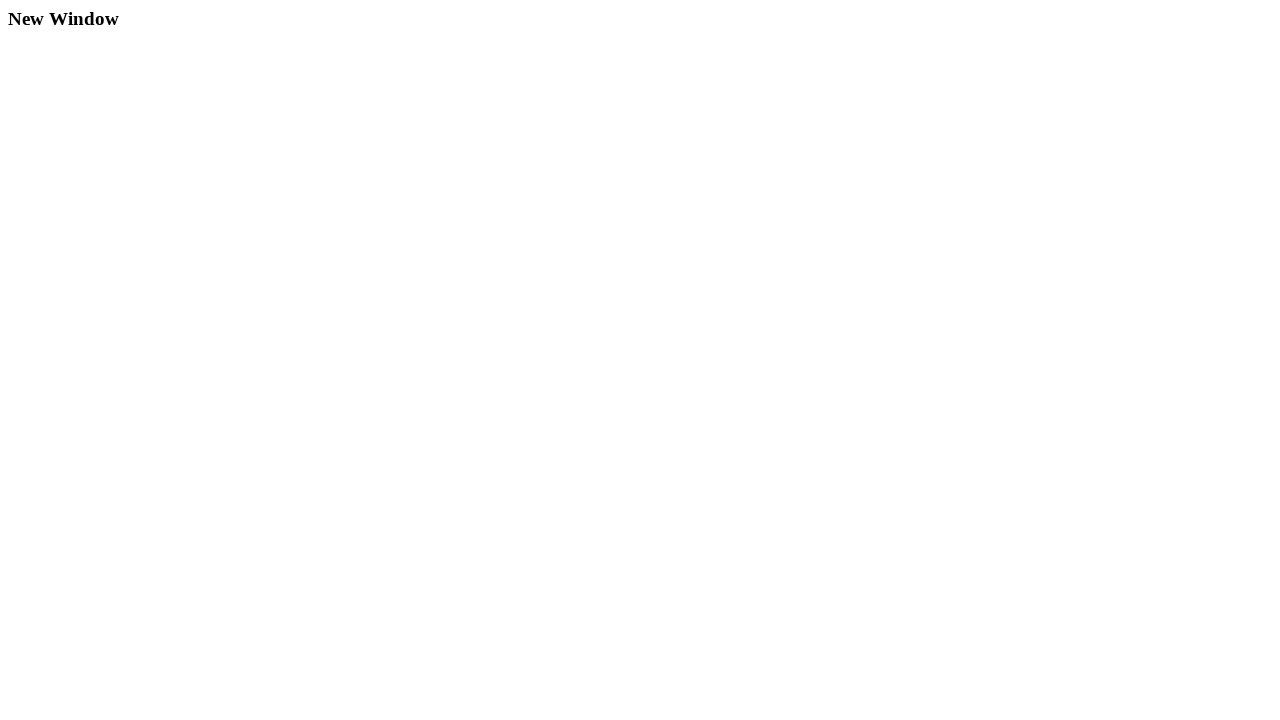

Switched back to original window
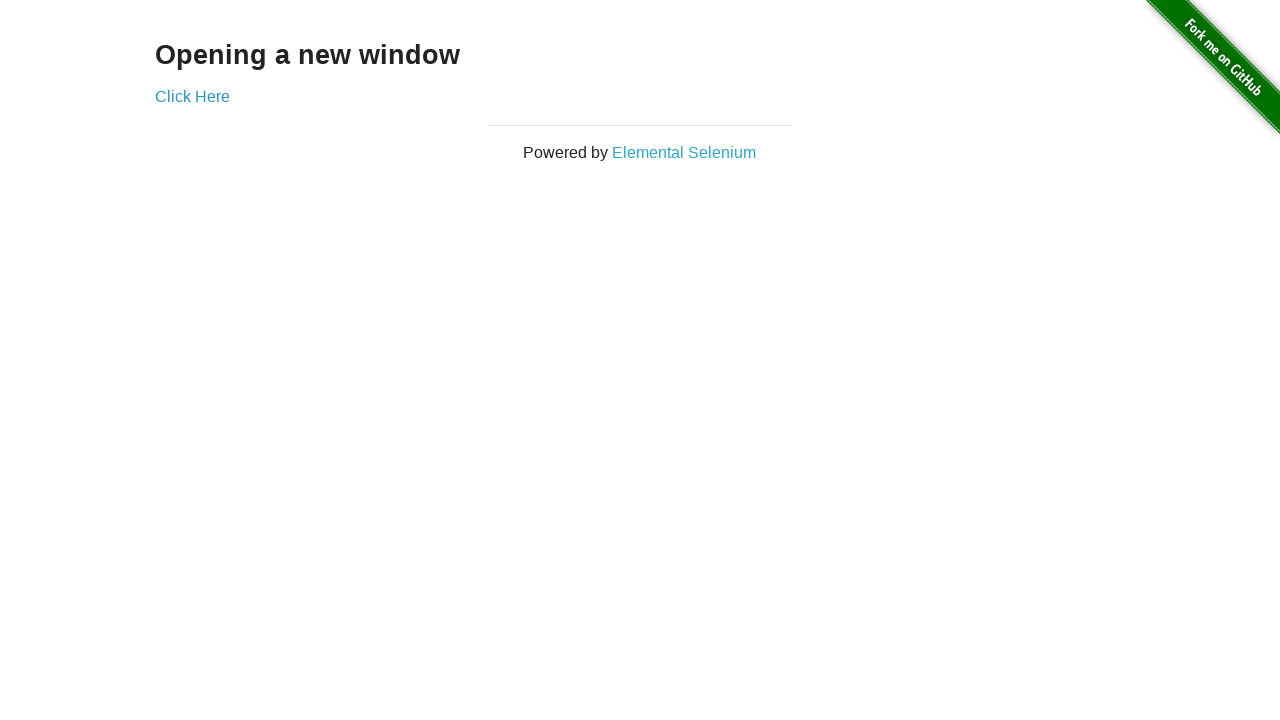

Verified original window title is 'The Internet'
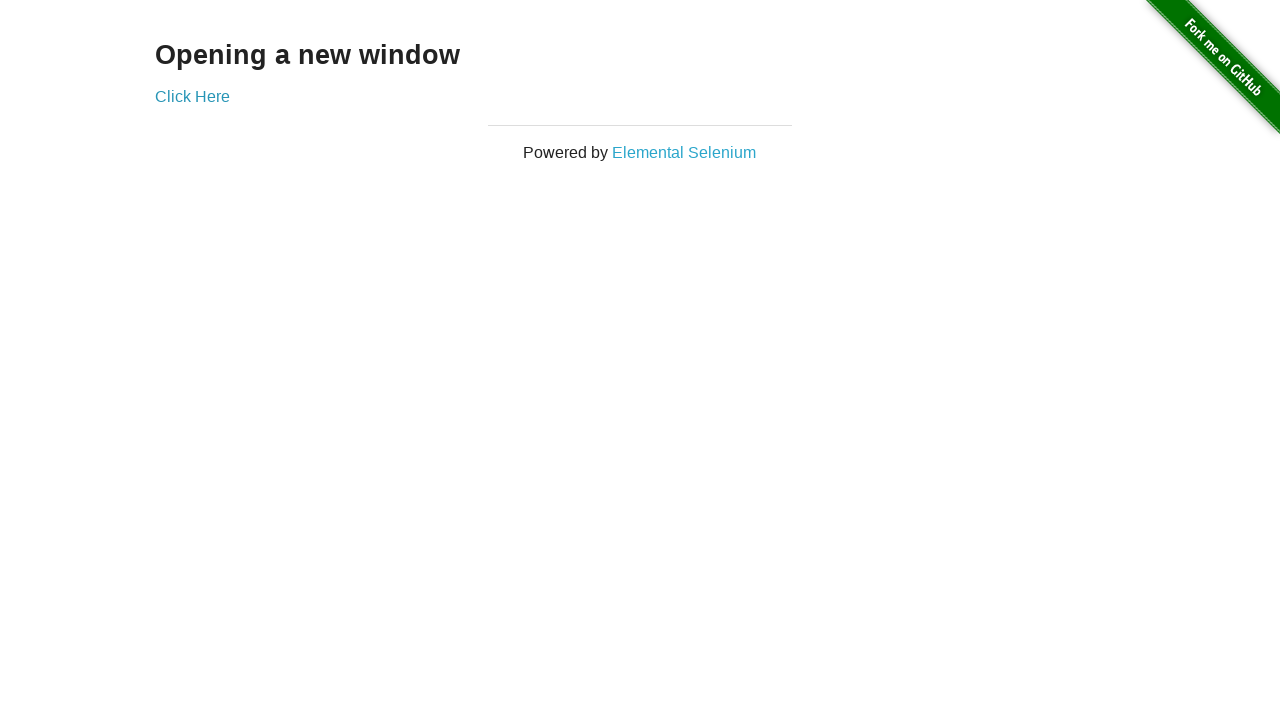

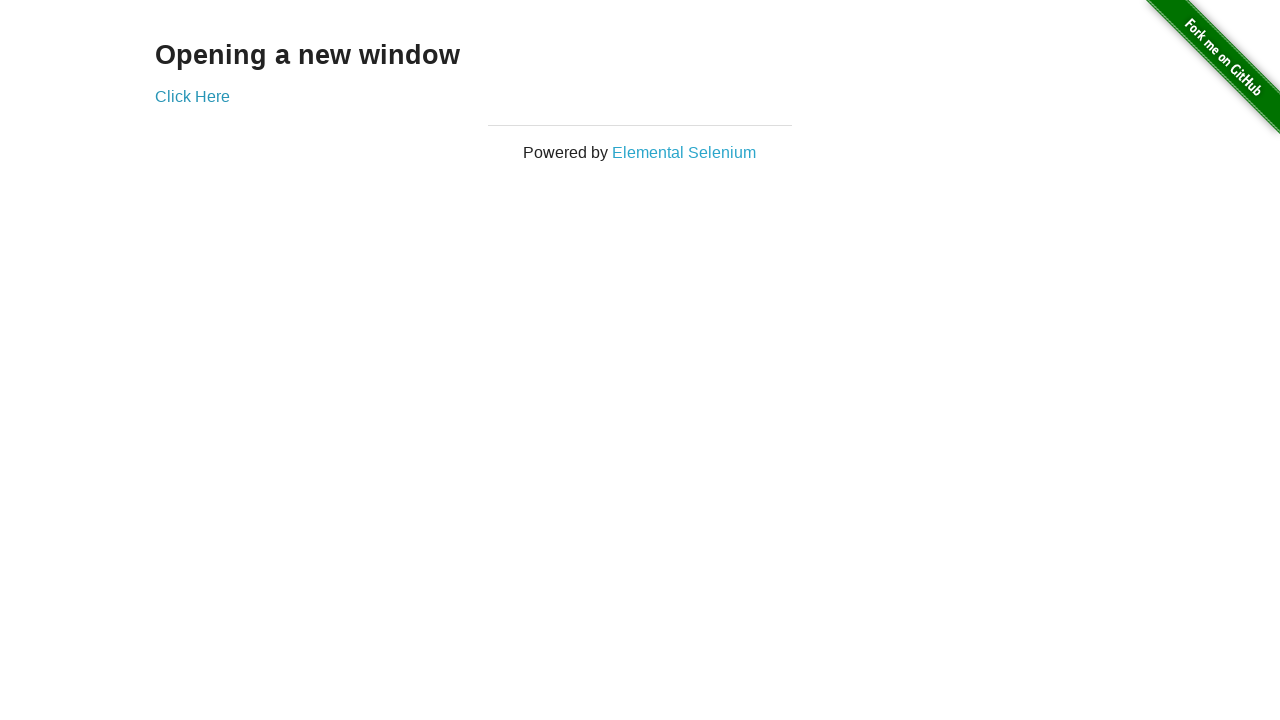